Tests form validation by attempting to register with an invalid email format

Starting URL: https://petlov.vercel.app/signup

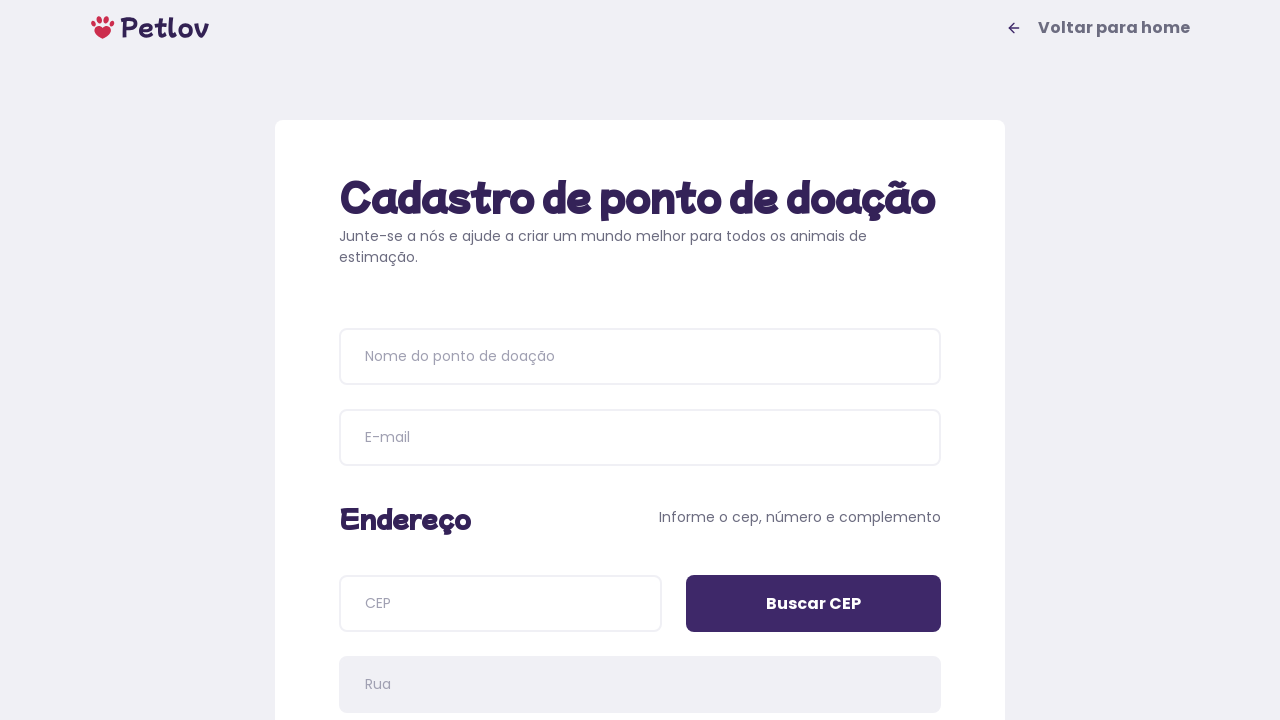

Waited for signup page heading to load
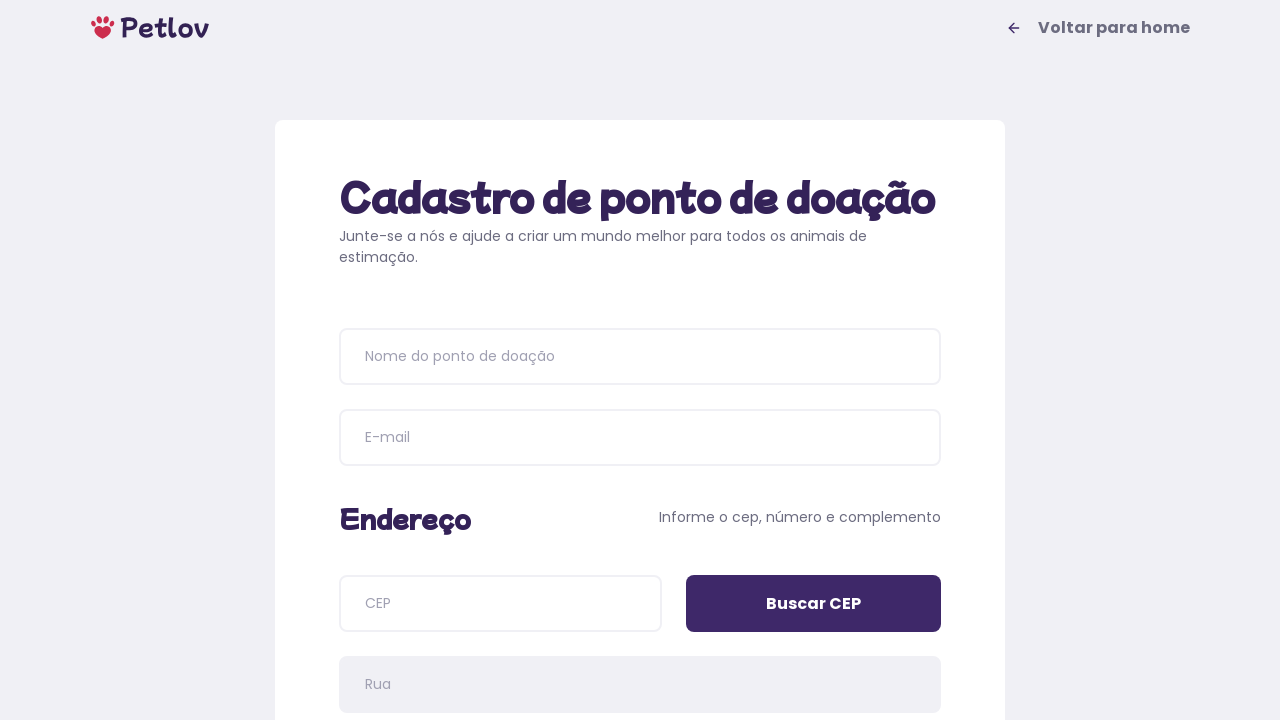

Filled donation point name with 'Lar dos Peludos' on input[placeholder='Nome do ponto de doação']
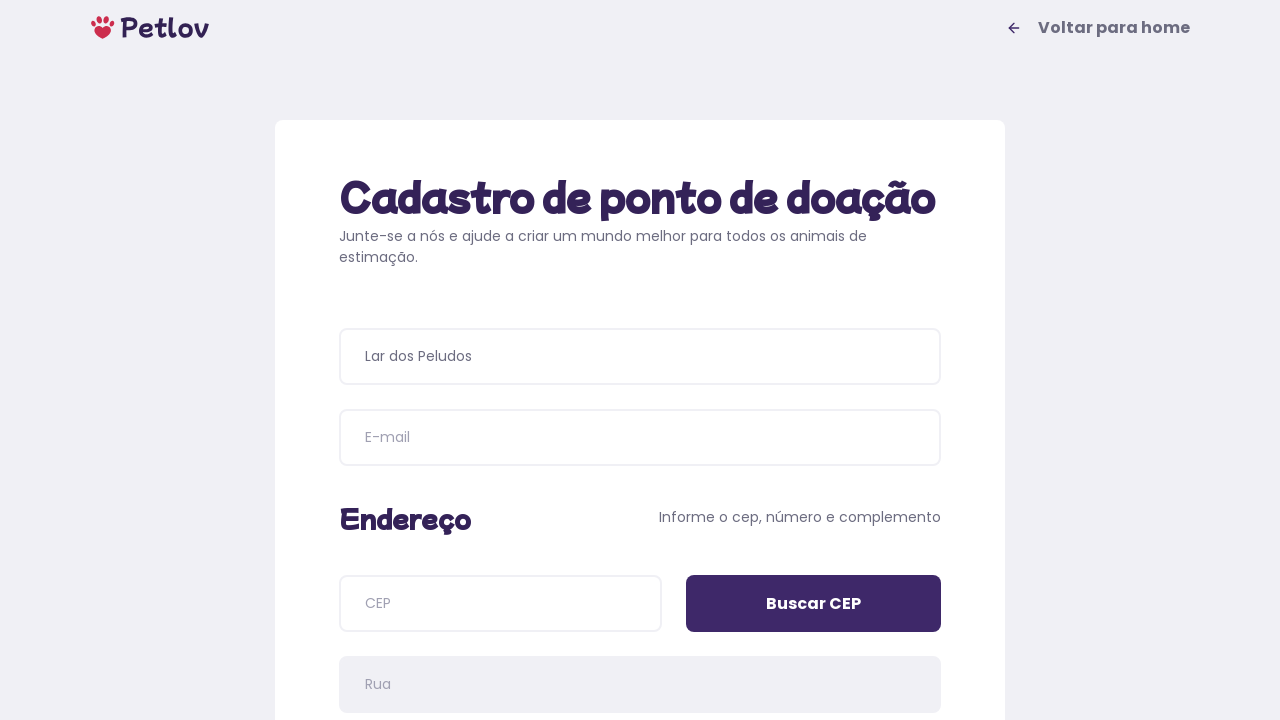

Filled email field with invalid format (missing @) on input[name='email']
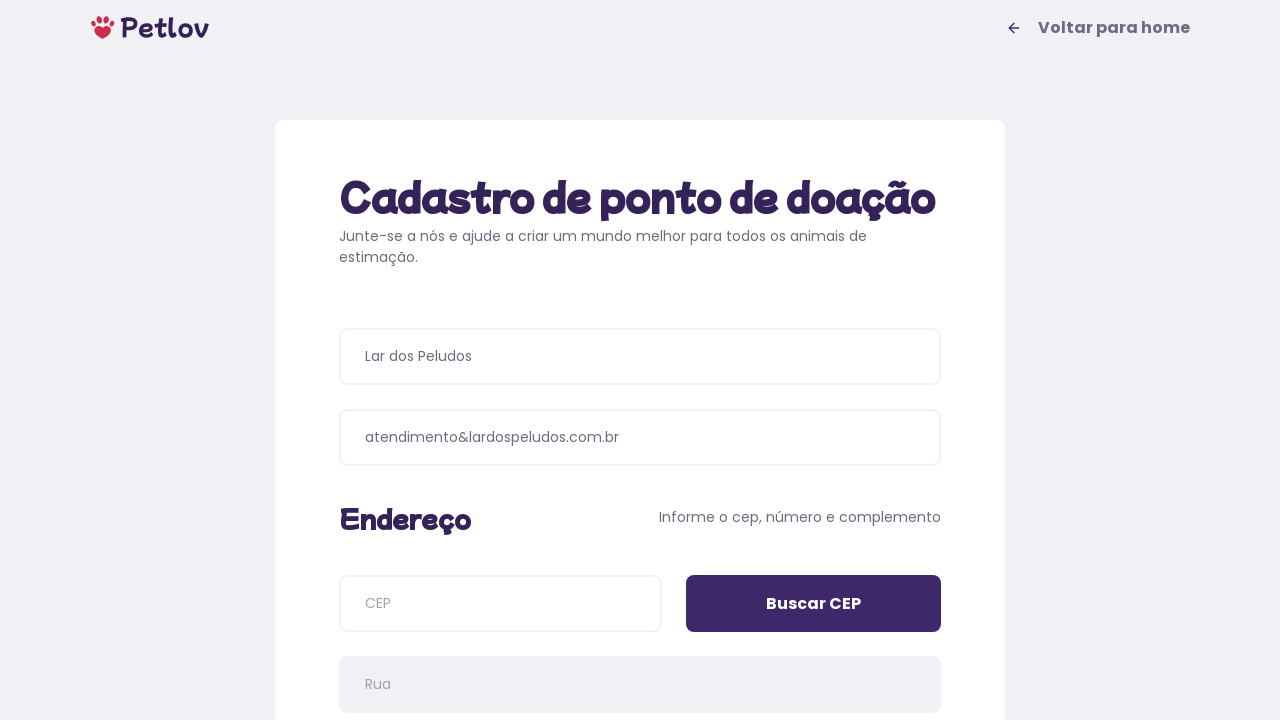

Filled ZIP code field with '04534011' on input[name='cep']
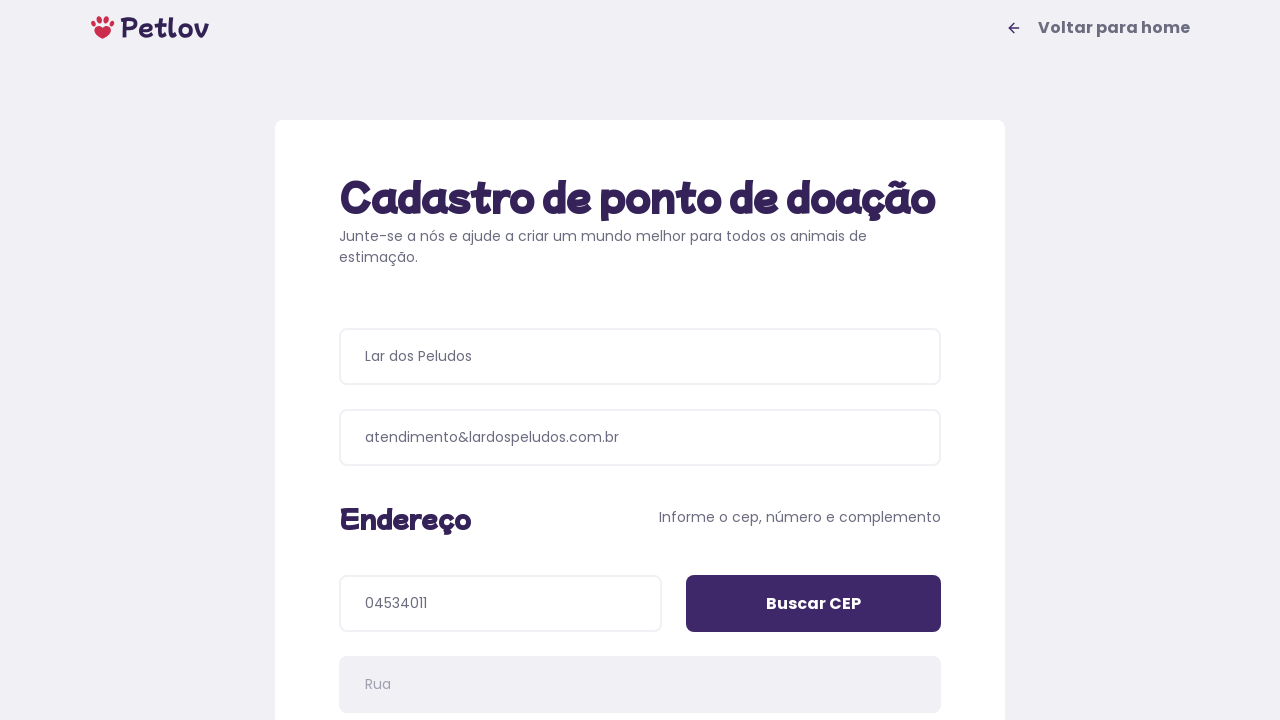

Clicked ZIP code search button at (814, 604) on input[value='Buscar CEP']
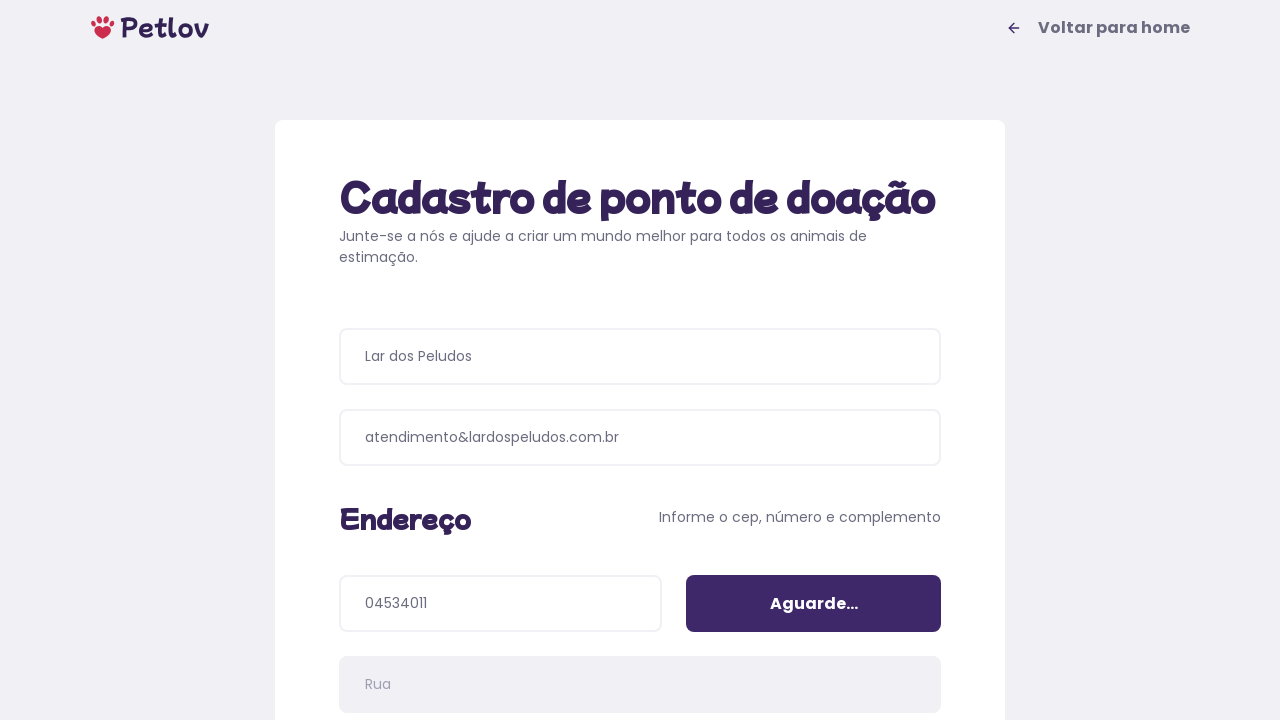

Filled address number with '17' on input[name='addressNumber']
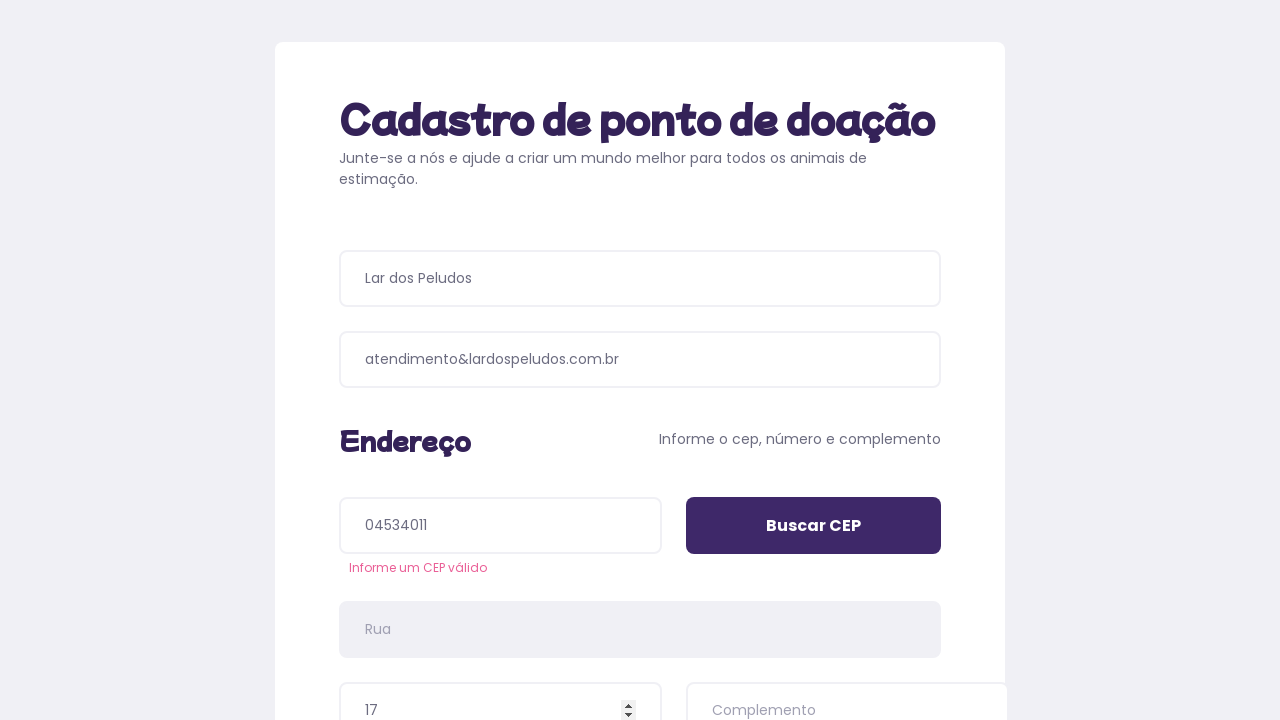

Filled address details with 'Loja ao lado da padaria' on input[name='addressDetails']
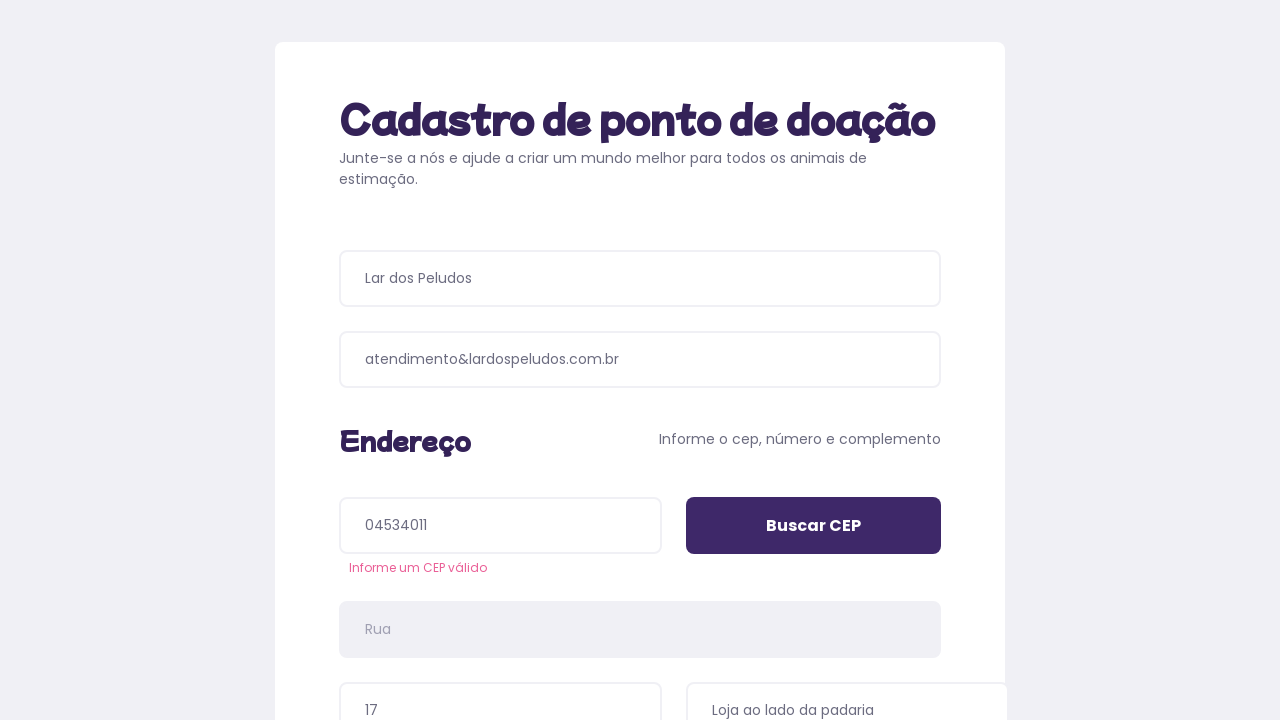

Selected 'Gatos' (Cats) as pet type at (794, 390) on xpath=//span[text()='Gatos']/..
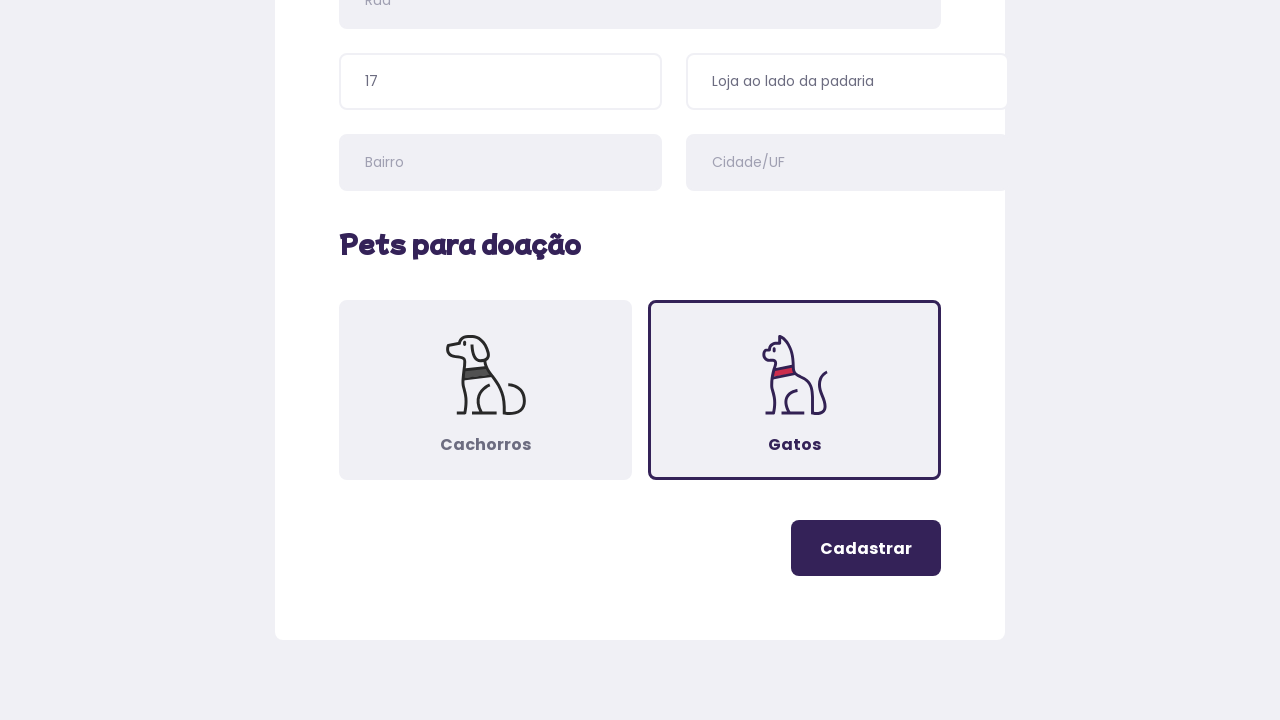

Clicked register button to submit form at (866, 548) on .button-register
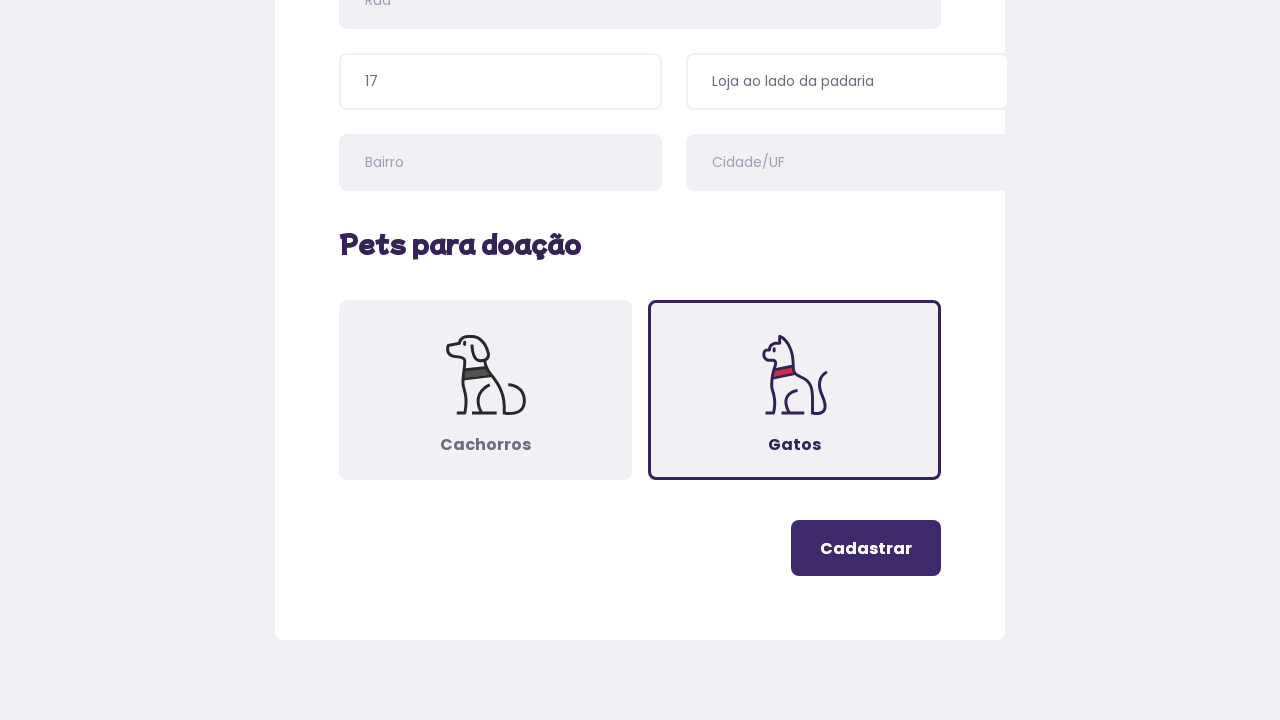

Verified error message for invalid email format appeared
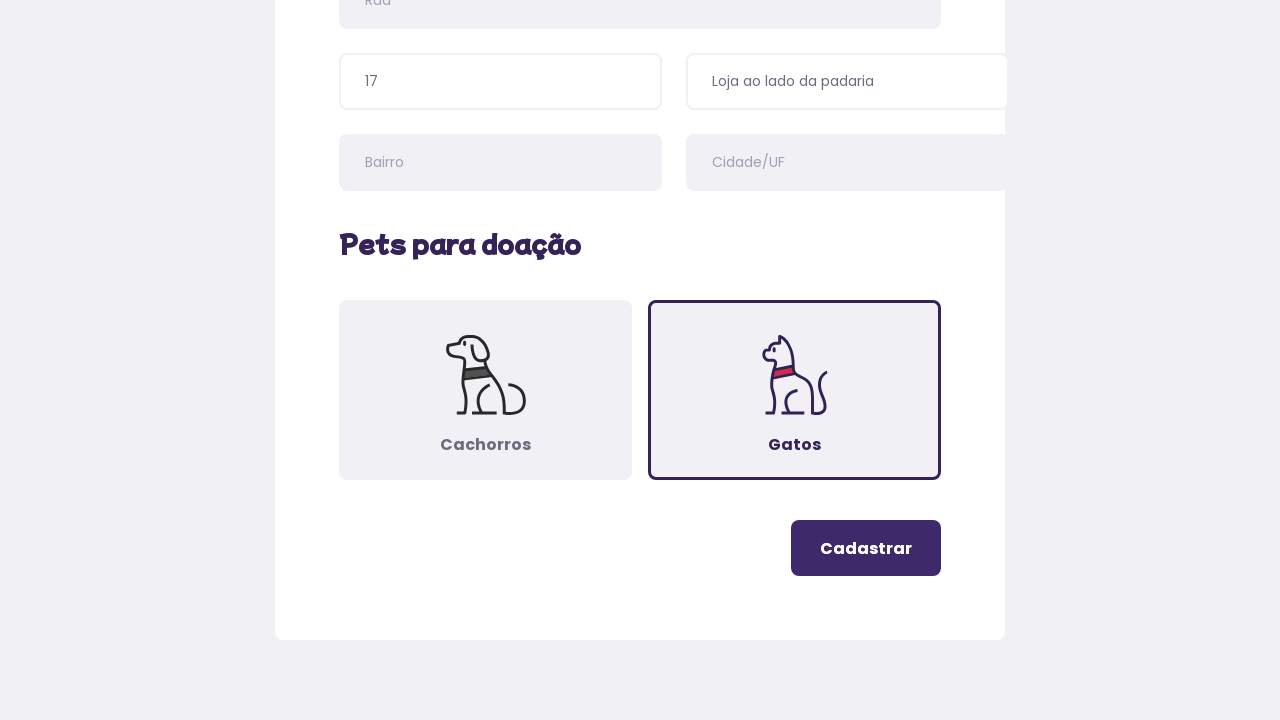

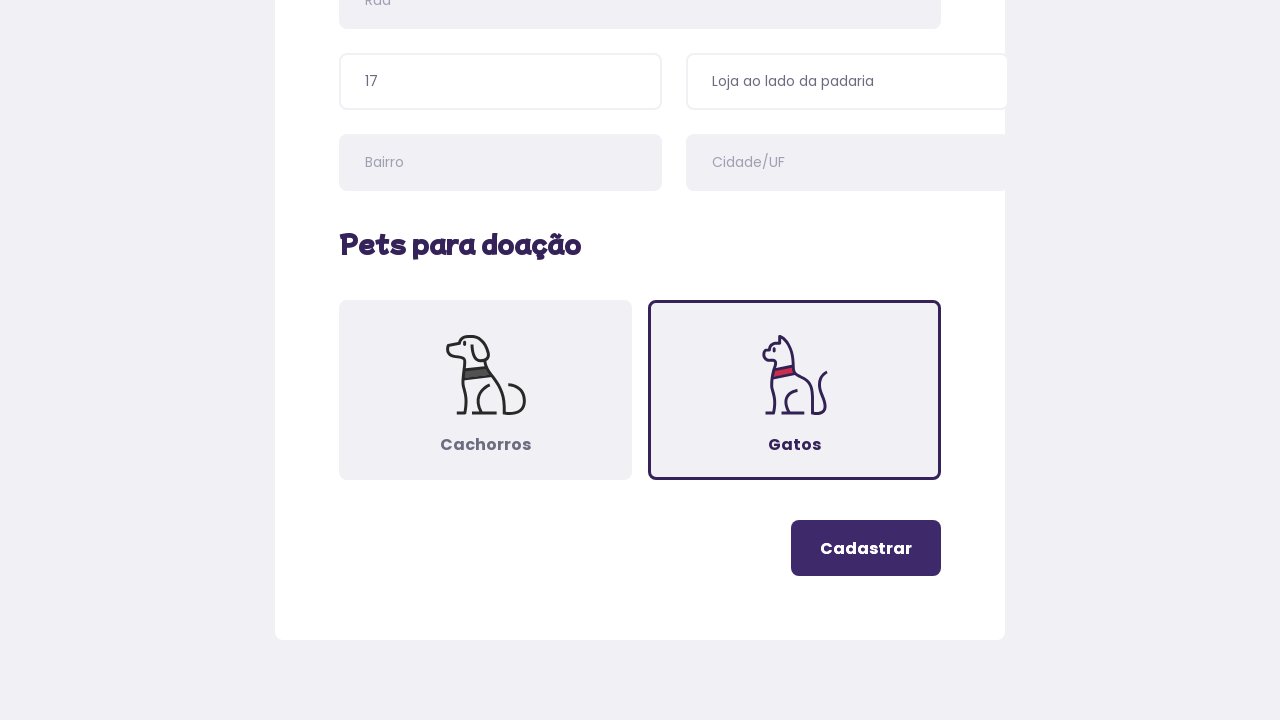